Tests keyboard actions by filling a form with Shift key modifiers to demonstrate uppercase/lowercase text entry

Starting URL: https://demoapps.qspiders.com/ui?scenario=1

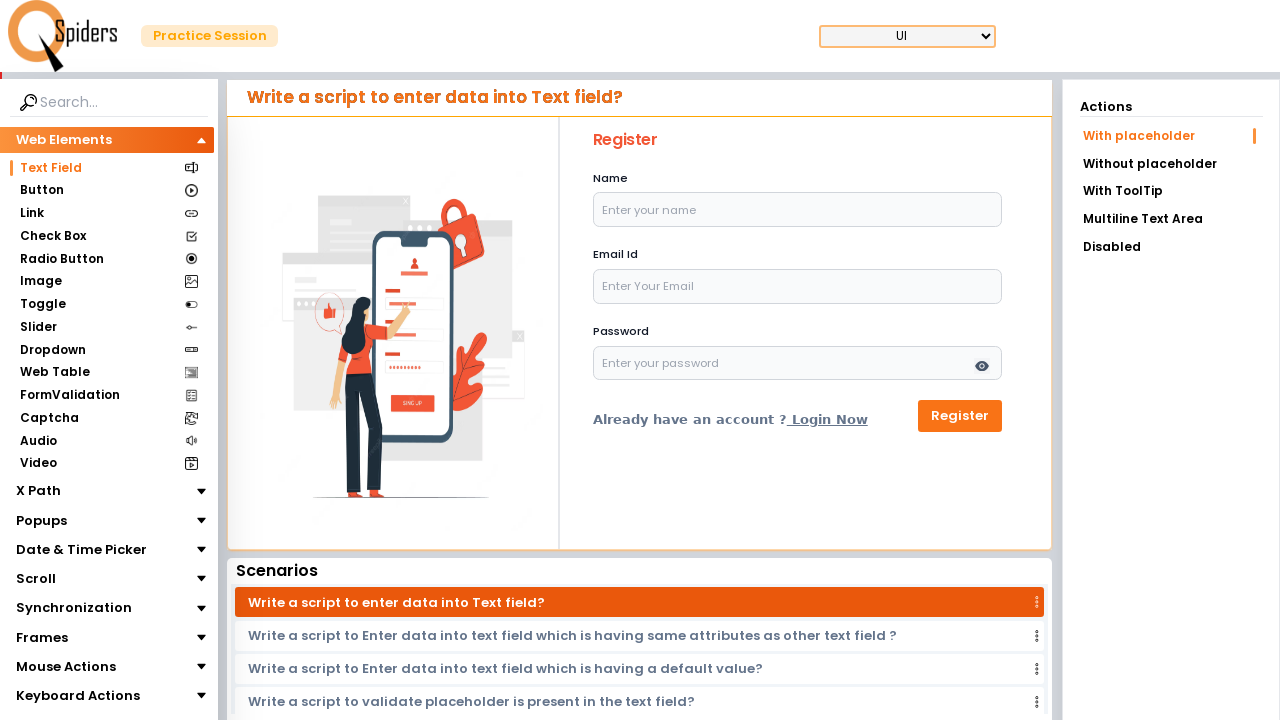

Located name input field
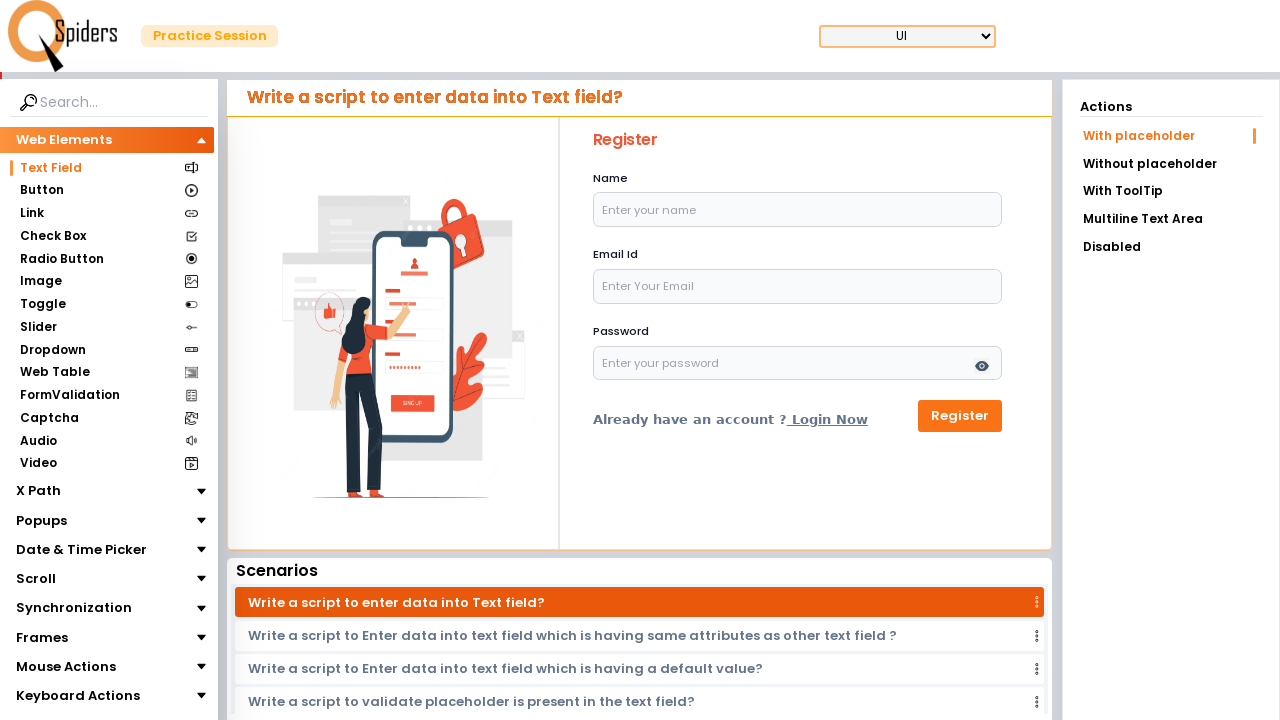

Clicked on name input field at (798, 210) on xpath=//input[@id='name']
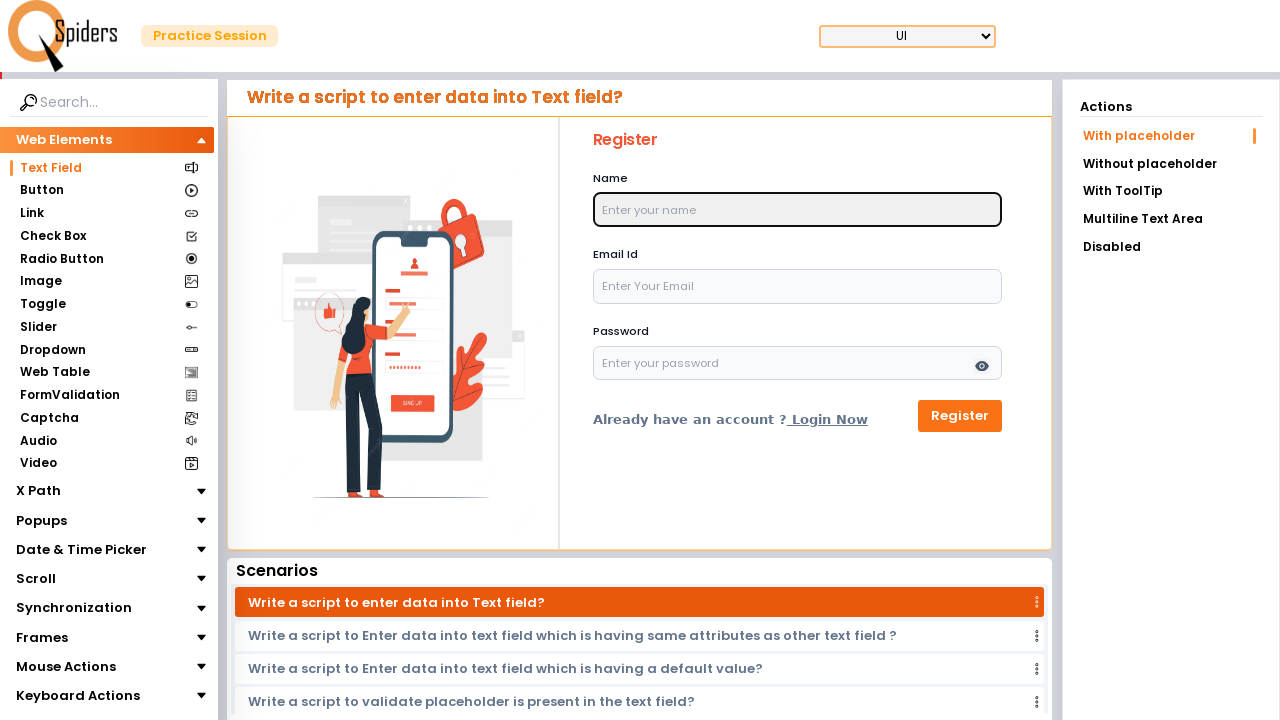

Pressed Shift key down
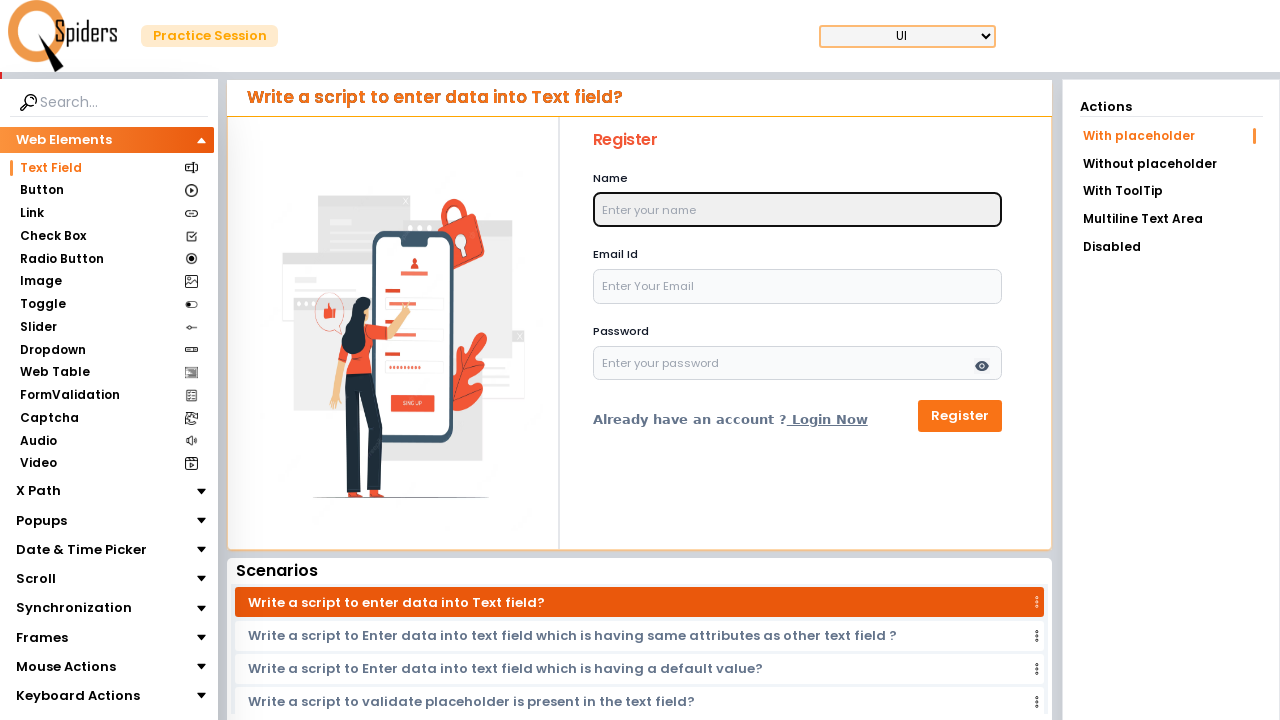

Typed 'john smith' with Shift key held down
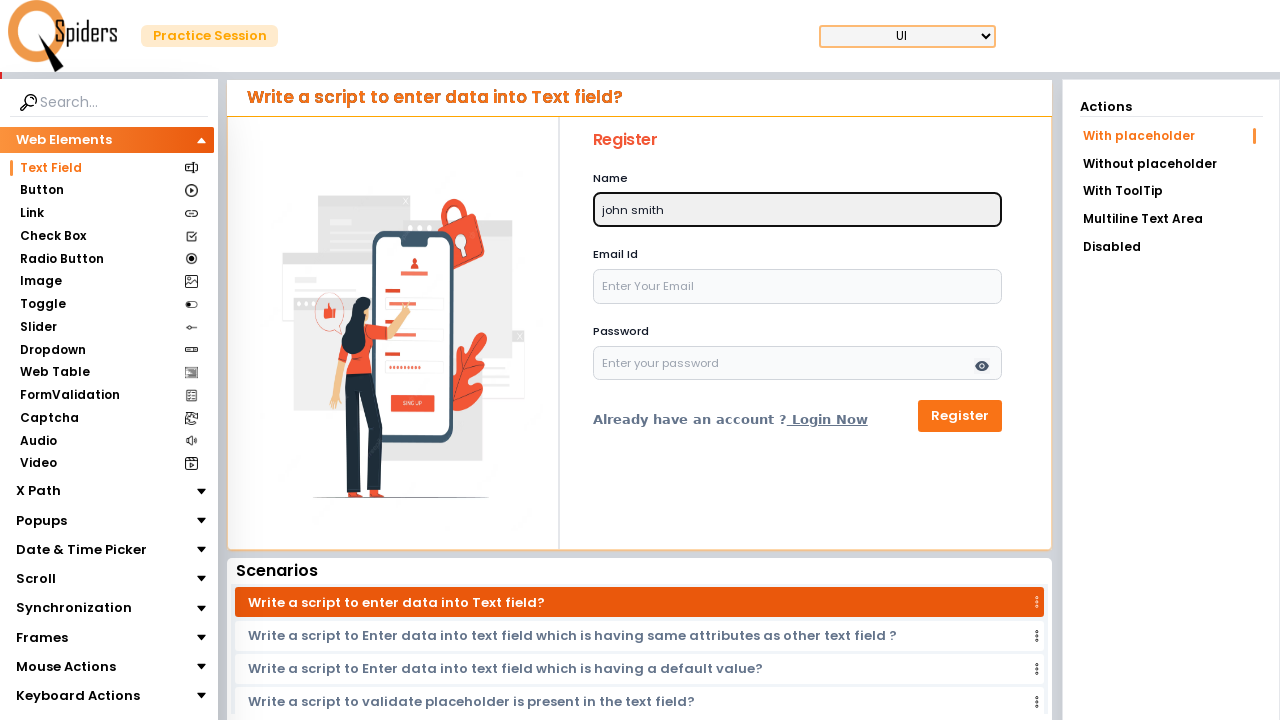

Released Shift key
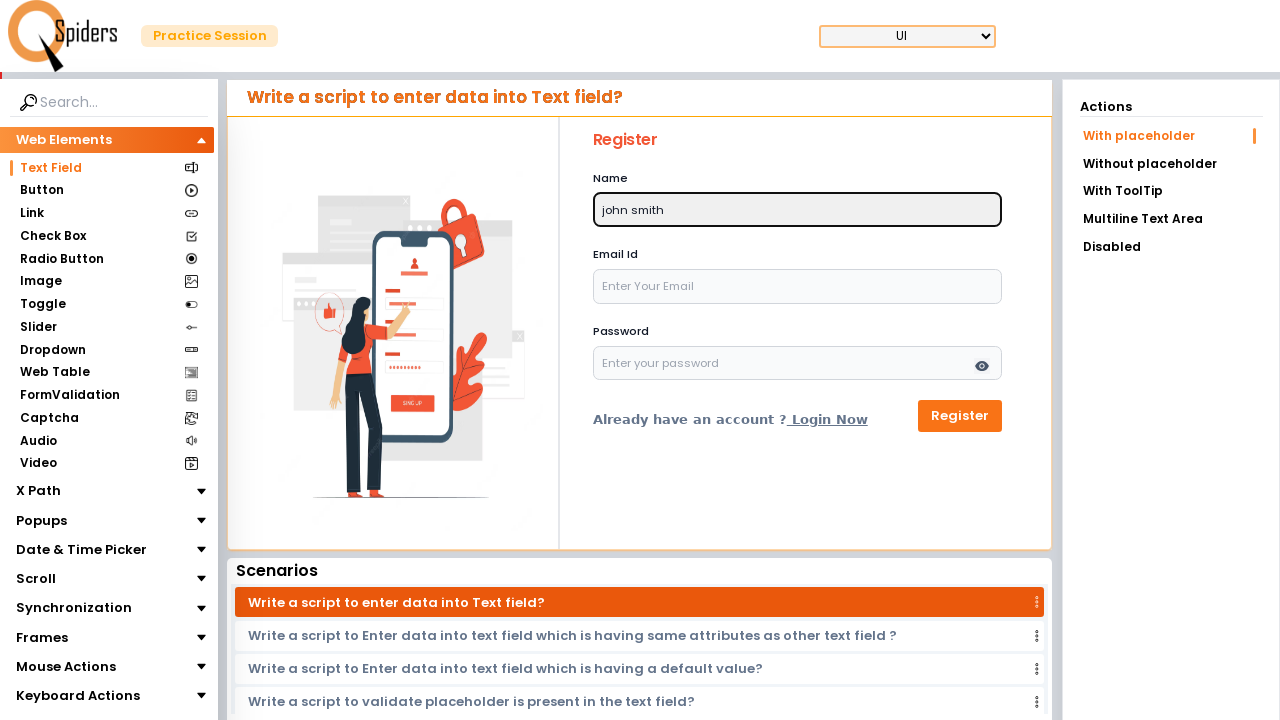

Located email input field
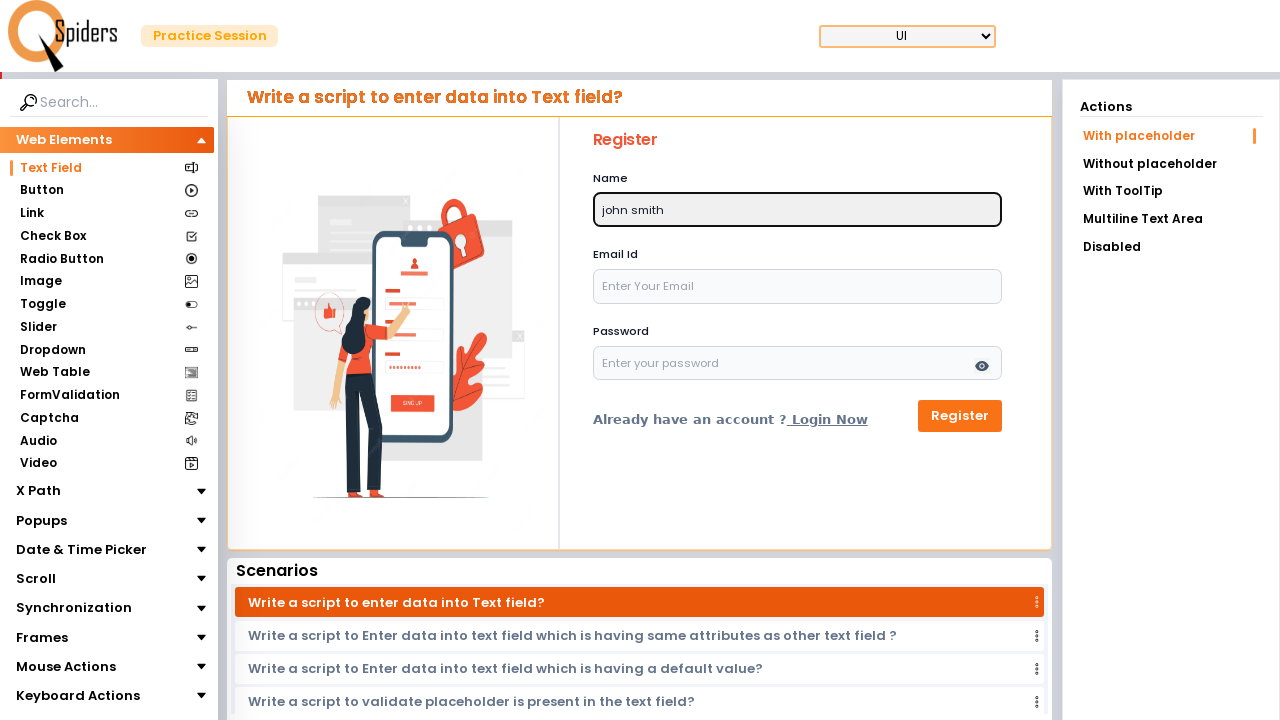

Clicked on email input field at (798, 286) on xpath=//input[@id='email']
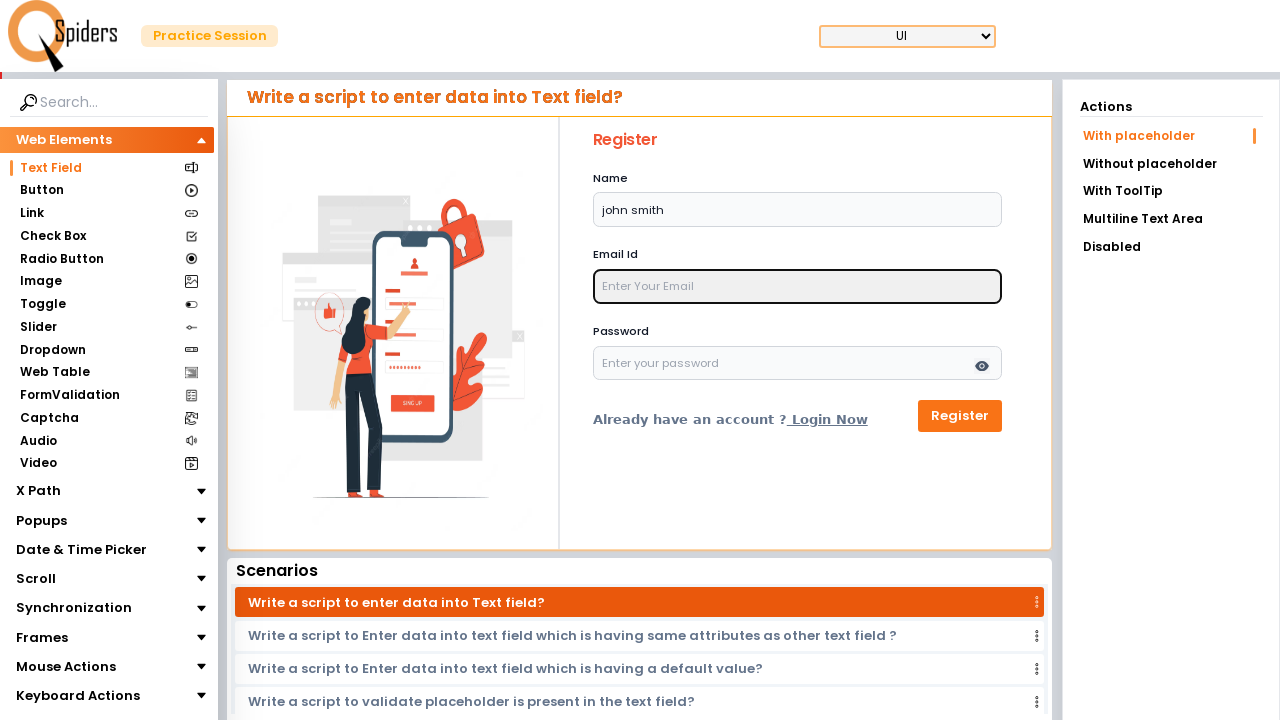

Pressed Shift key down
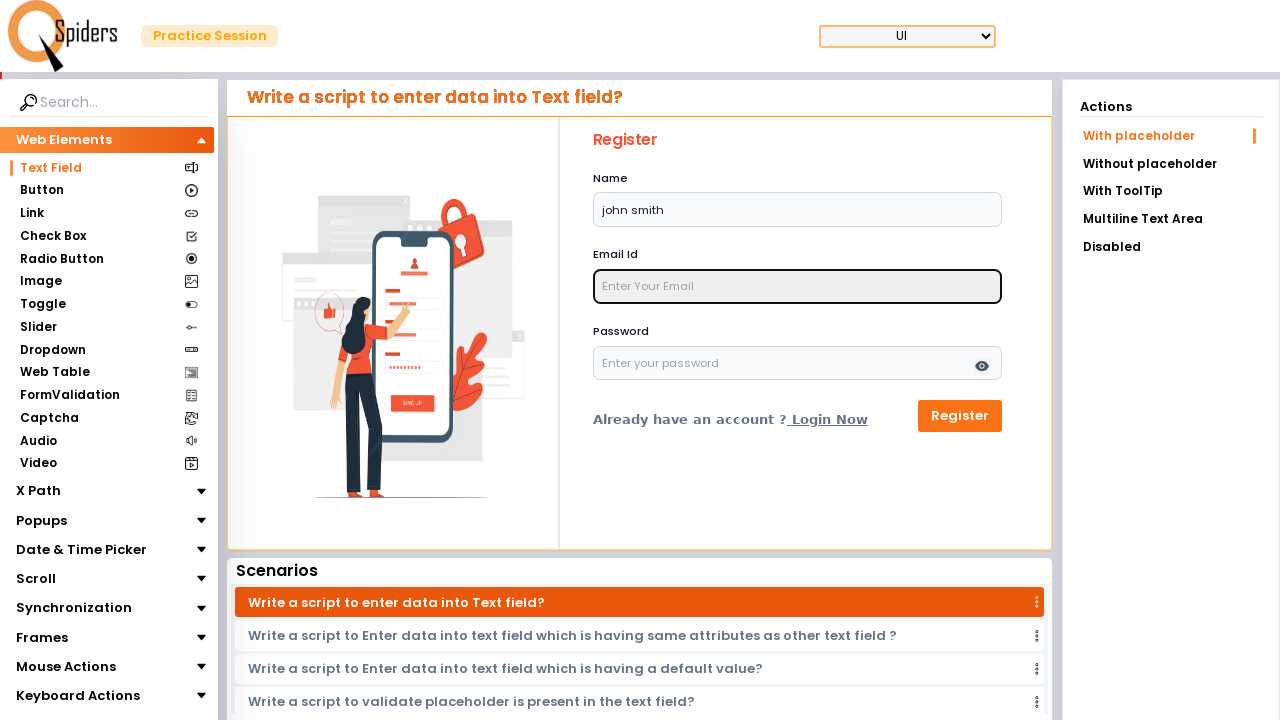

Typed 'johnsmith' with Shift key held down
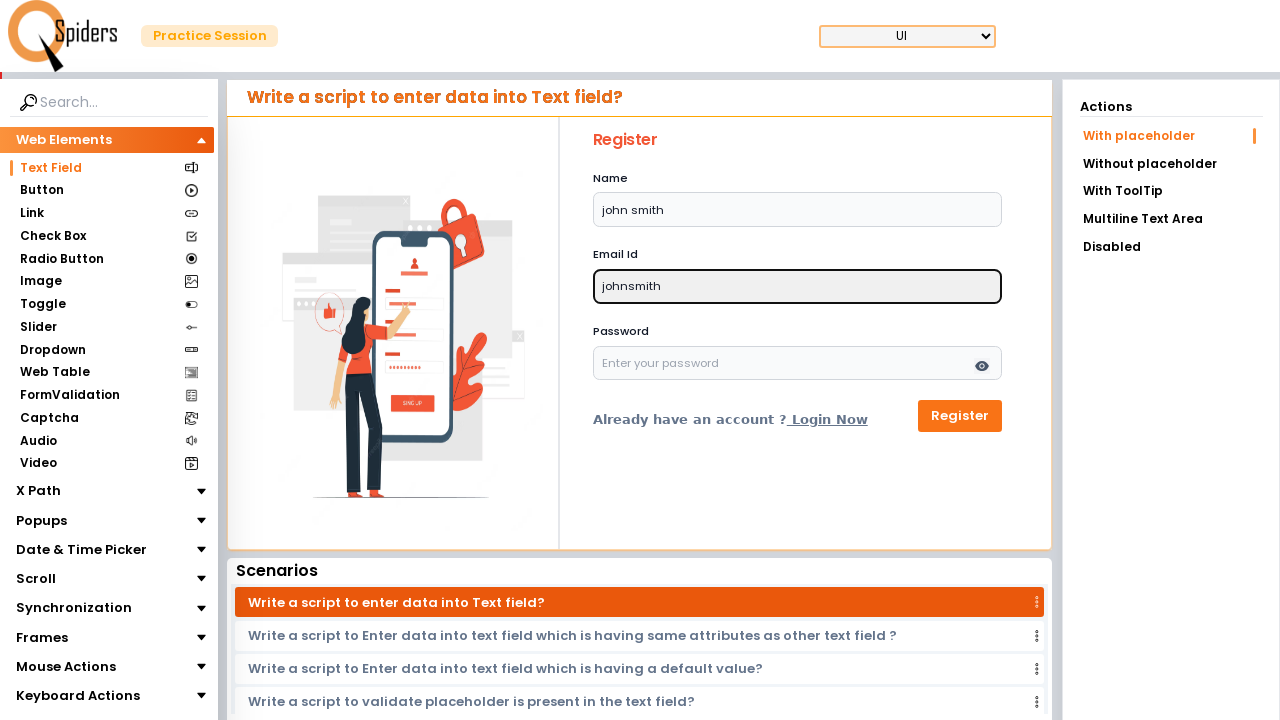

Released Shift key
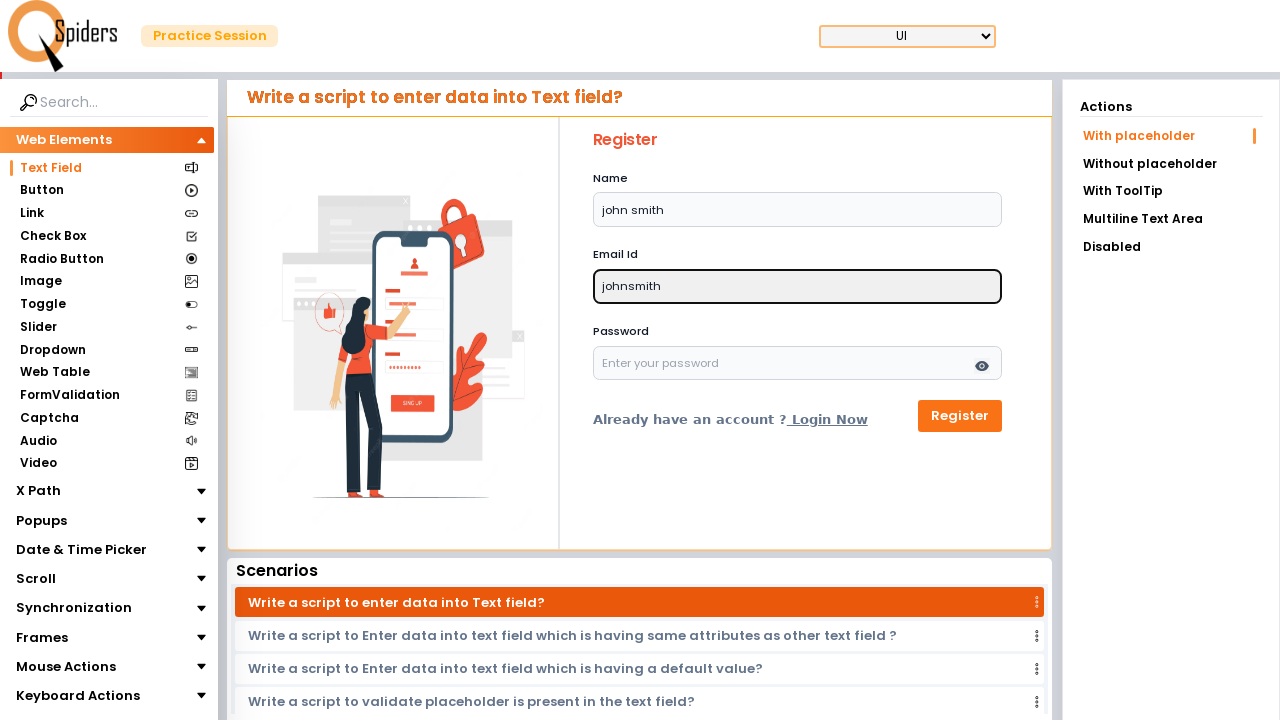

Typed '@example.com' without Shift modifier
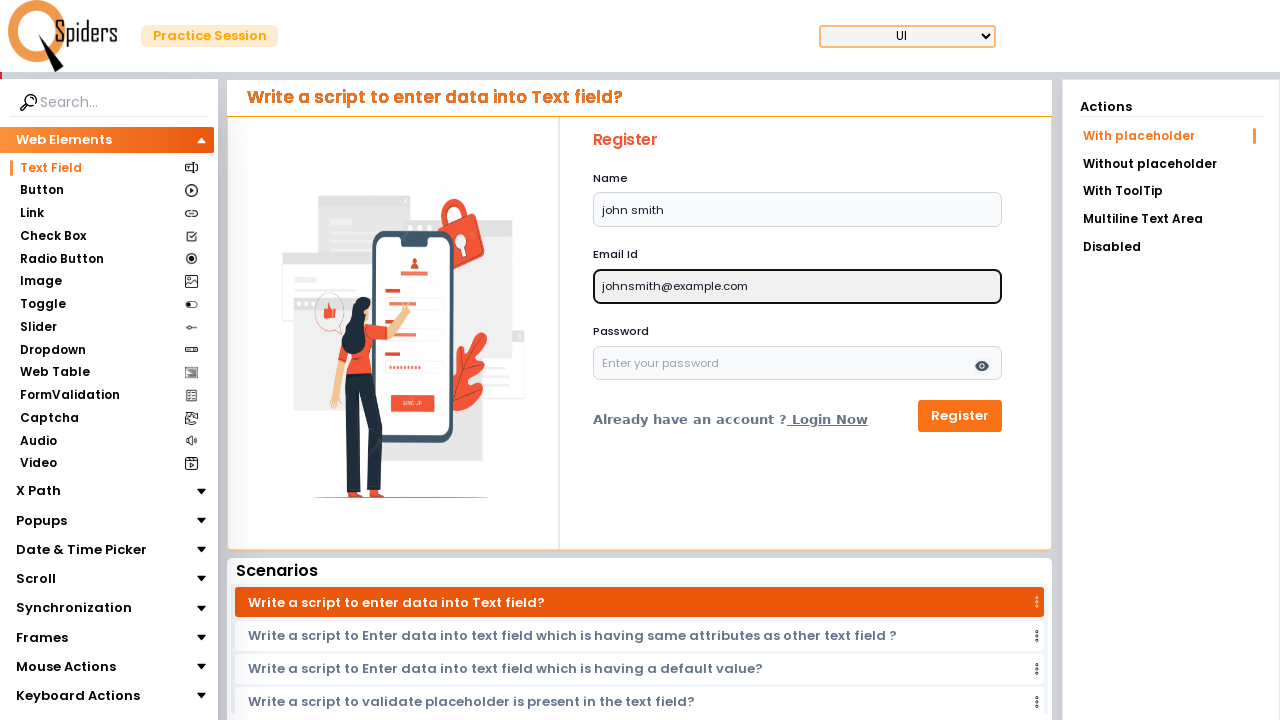

Located password input field
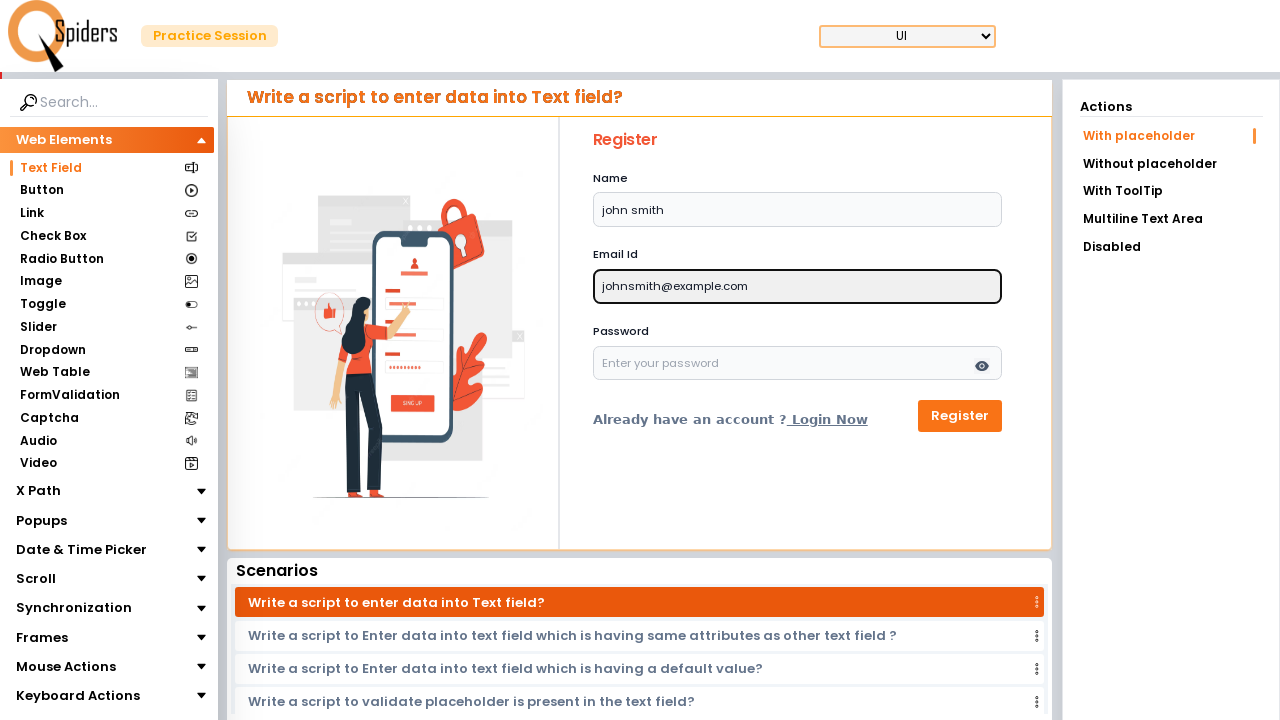

Clicked on password input field at (798, 363) on xpath=//input[@name='password']
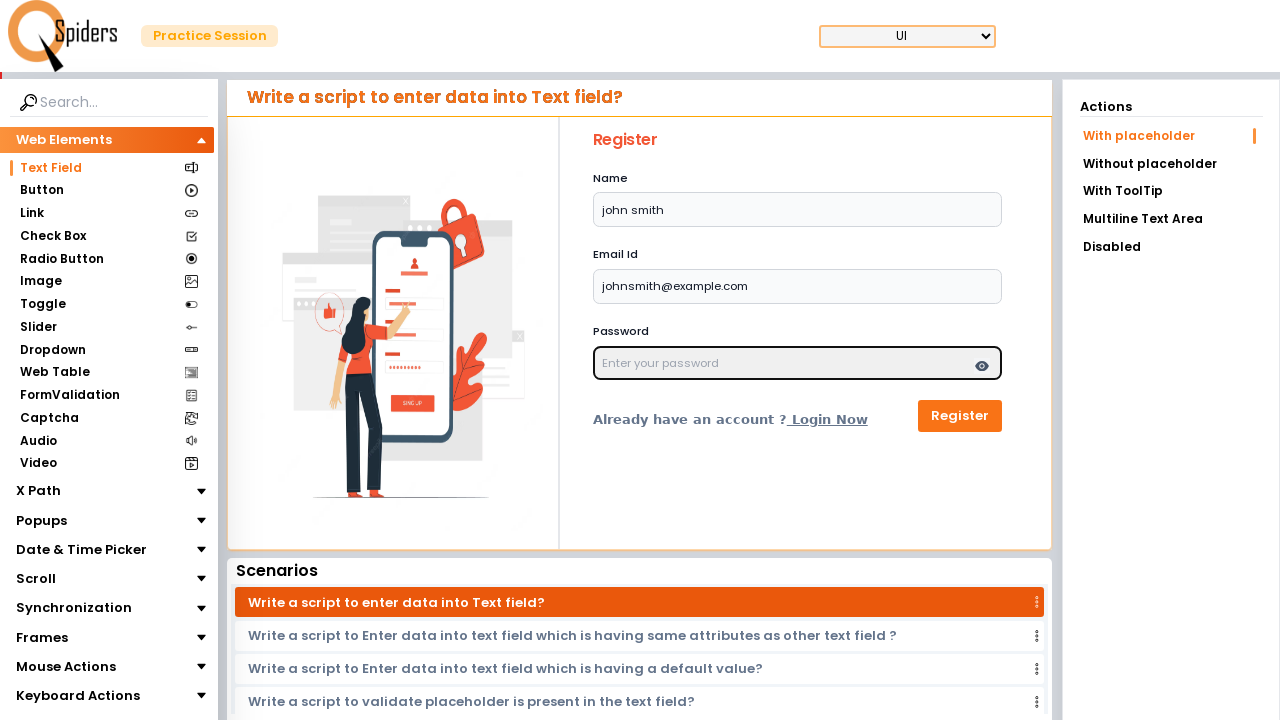

Pressed Shift key down
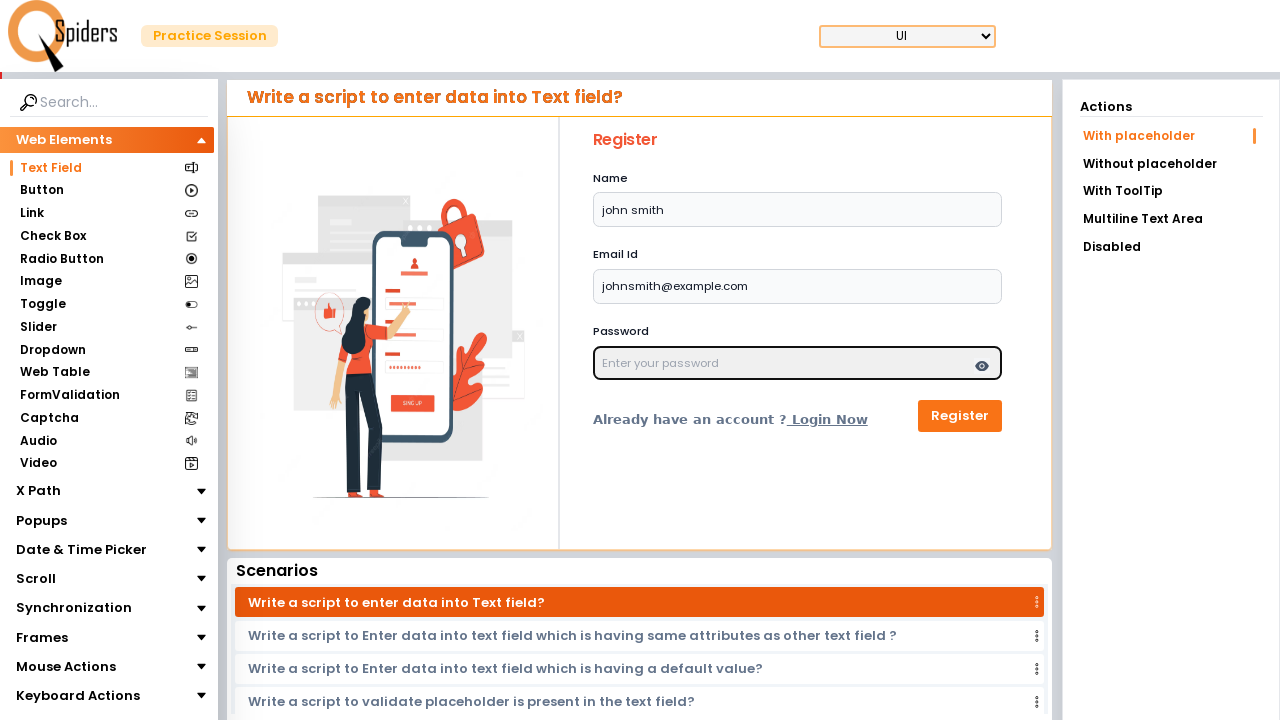

Typed 'pass123!@#' with Shift key held down
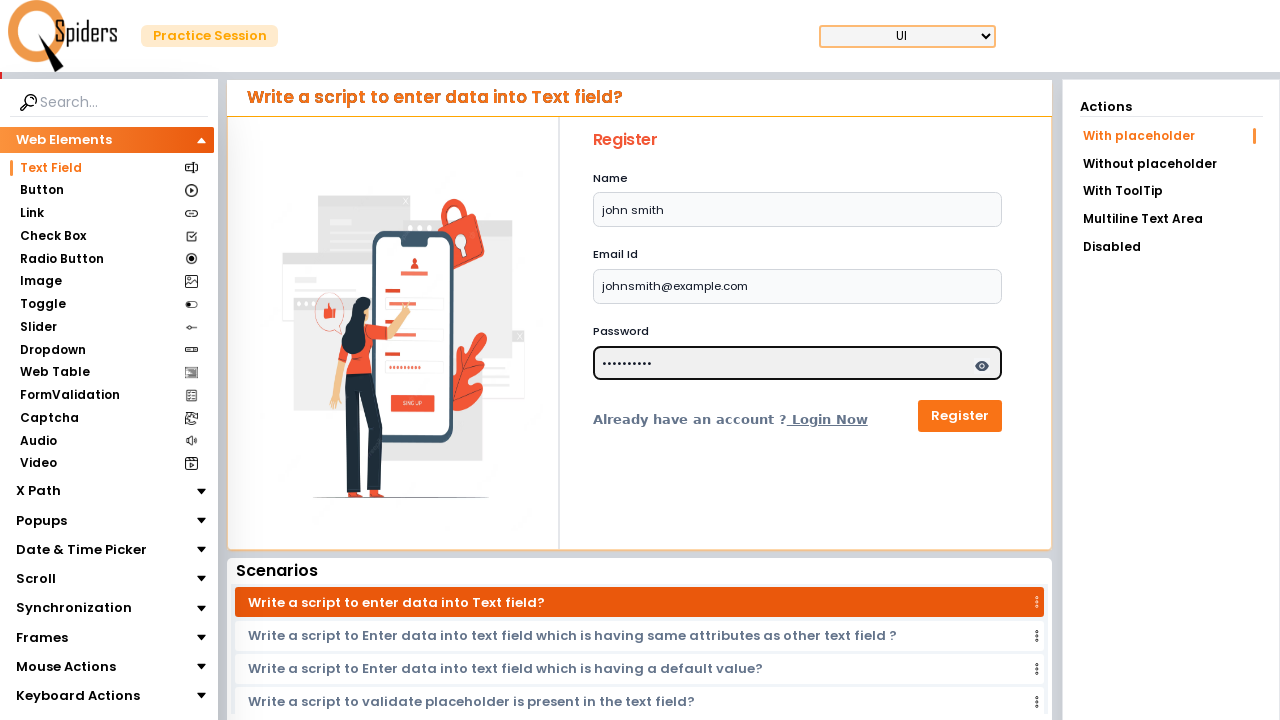

Released Shift key
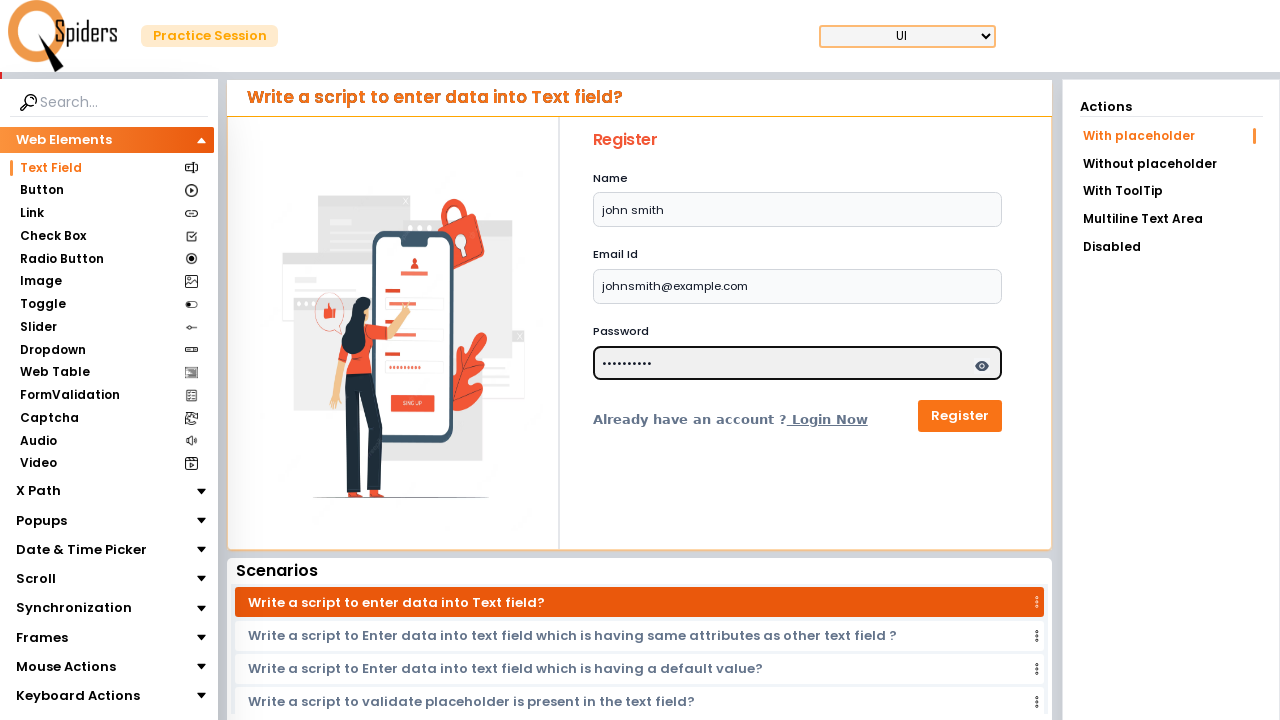

Clicked on password input field again at (798, 363) on xpath=//input[@name='password']
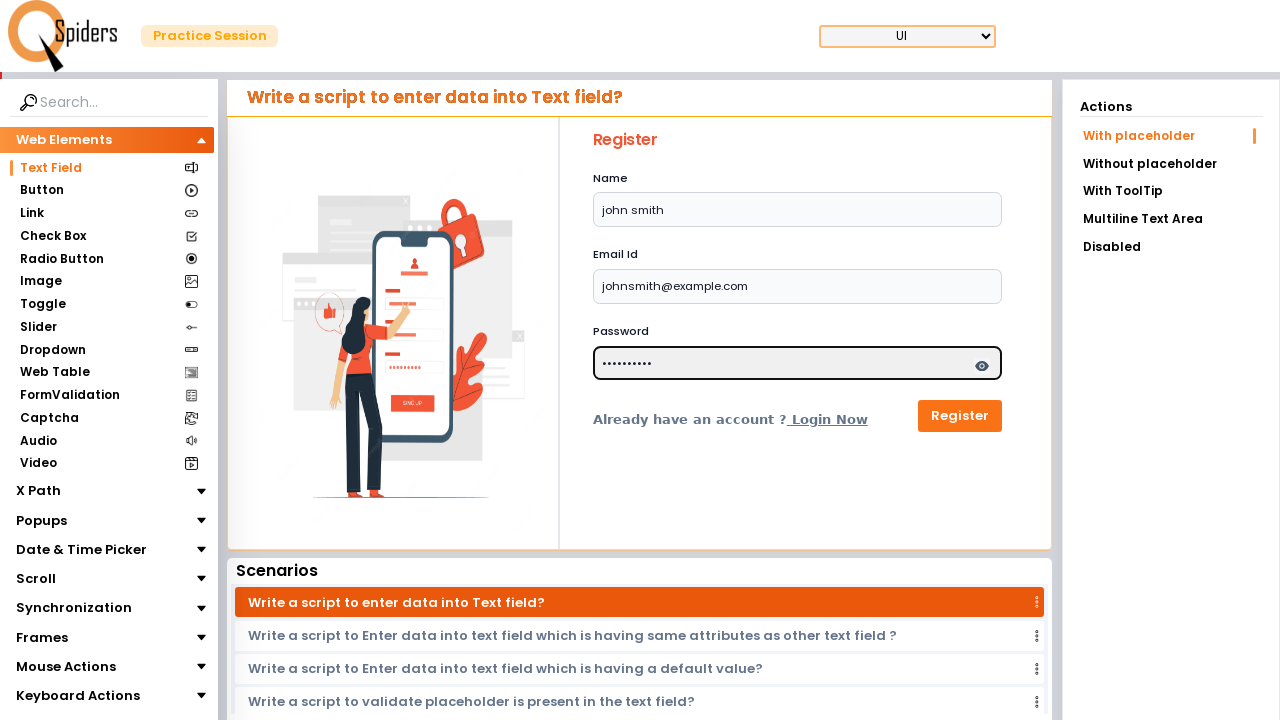

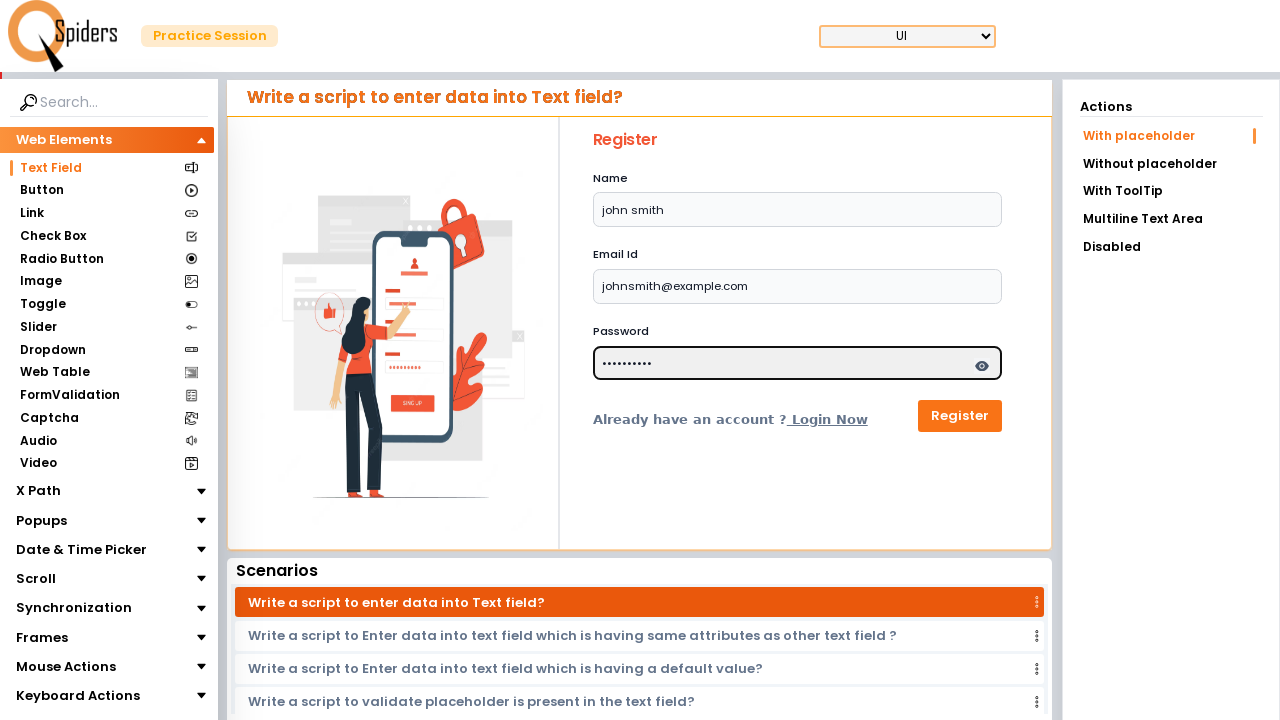